Tests marking all items as completed using the toggle all checkbox

Starting URL: https://demo.playwright.dev/todomvc

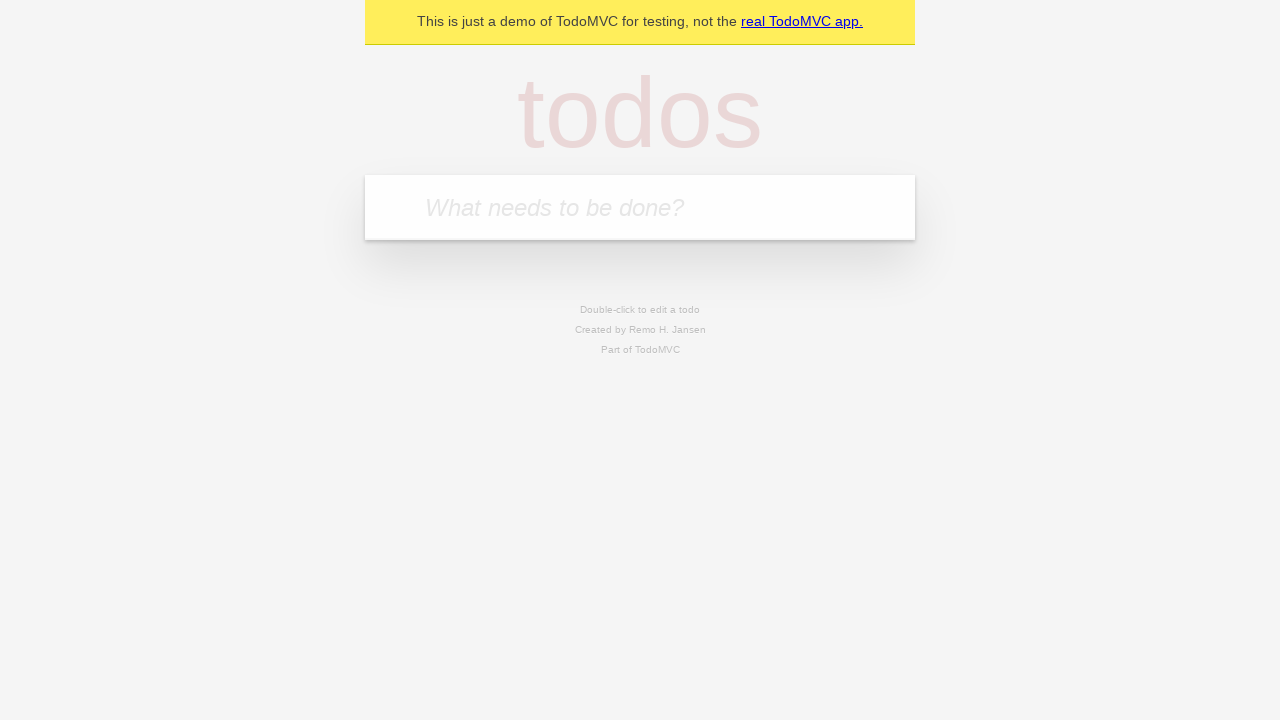

Filled todo input with 'buy some cheese' on internal:attr=[placeholder="What needs to be done?"i]
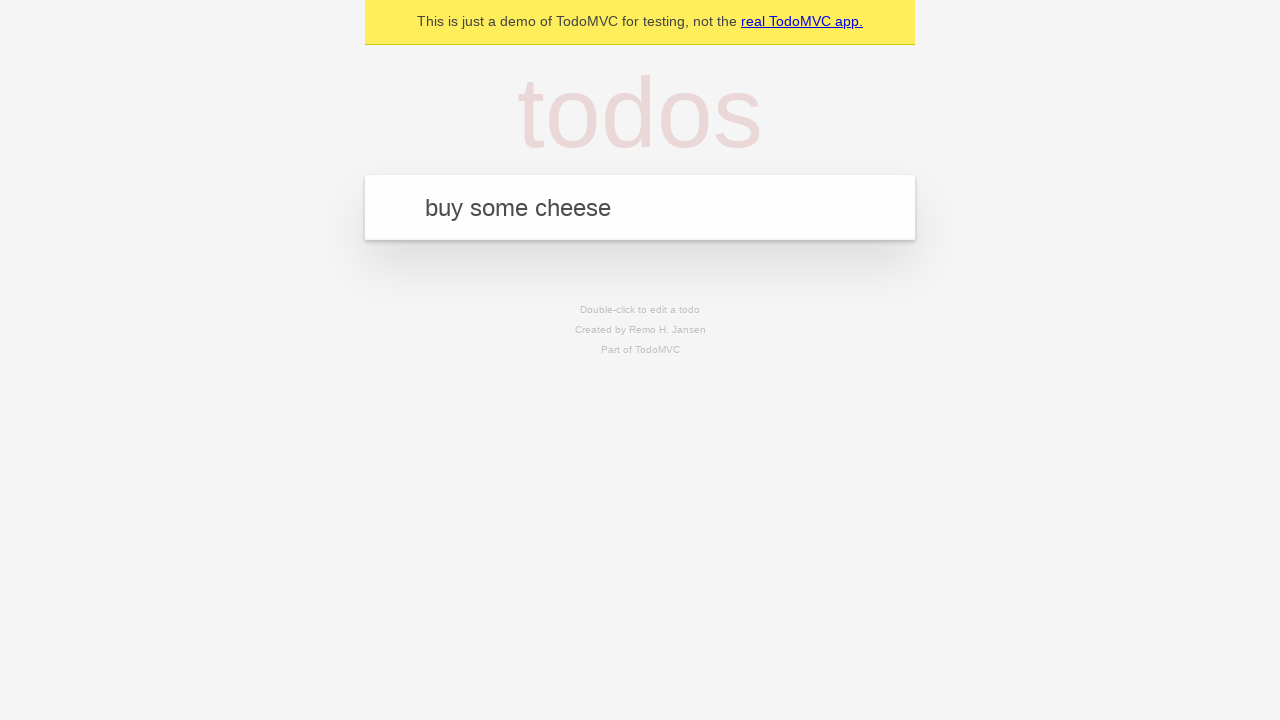

Pressed Enter to create todo 'buy some cheese' on internal:attr=[placeholder="What needs to be done?"i]
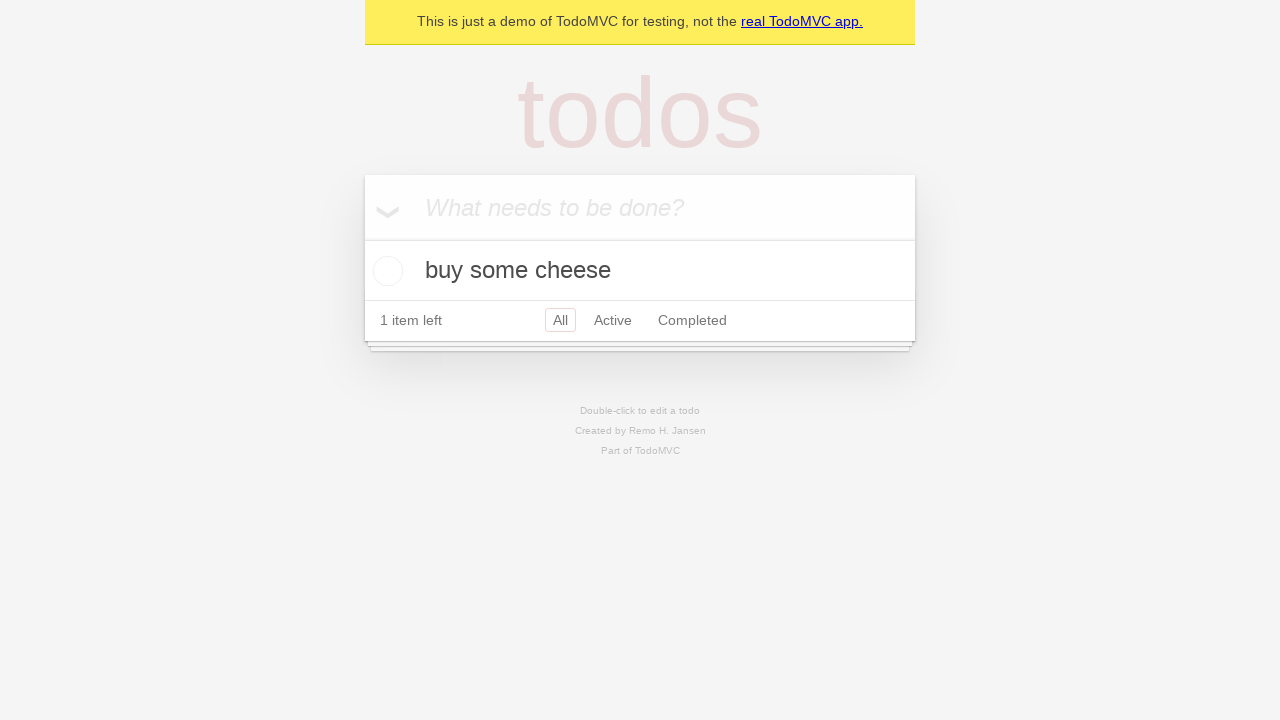

Filled todo input with 'feed the cat' on internal:attr=[placeholder="What needs to be done?"i]
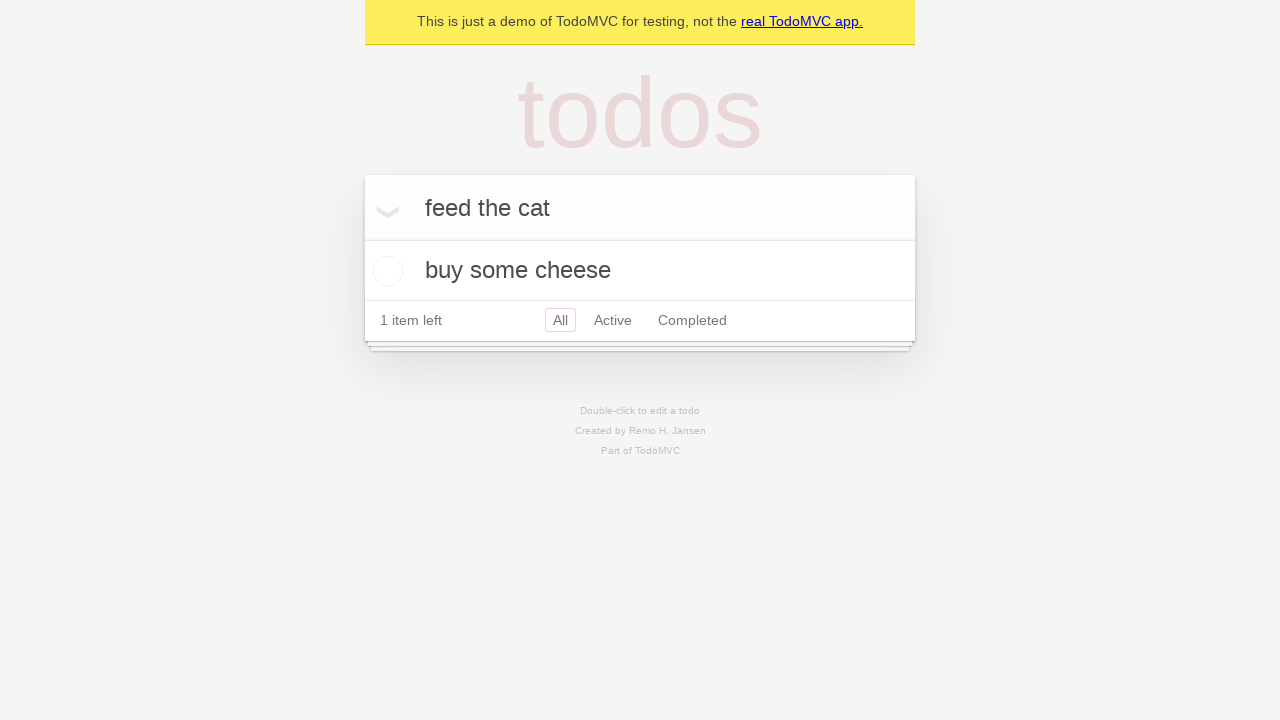

Pressed Enter to create todo 'feed the cat' on internal:attr=[placeholder="What needs to be done?"i]
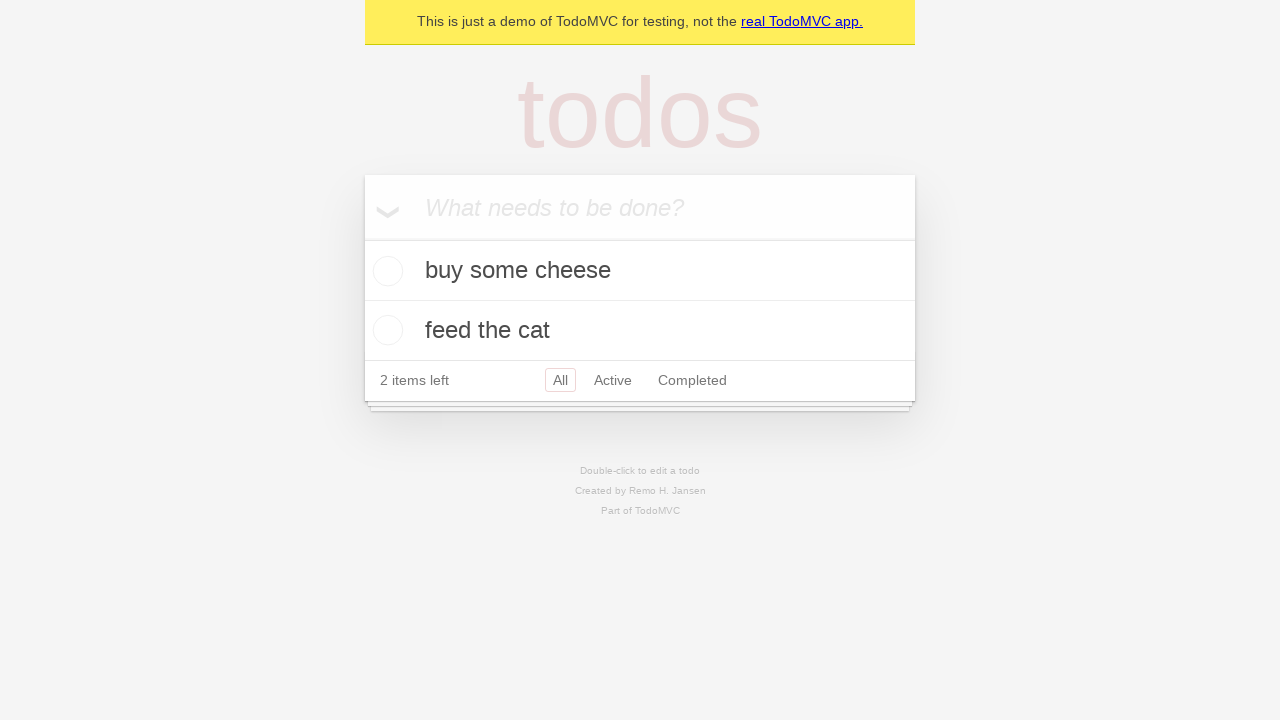

Filled todo input with 'book a doctors appointment' on internal:attr=[placeholder="What needs to be done?"i]
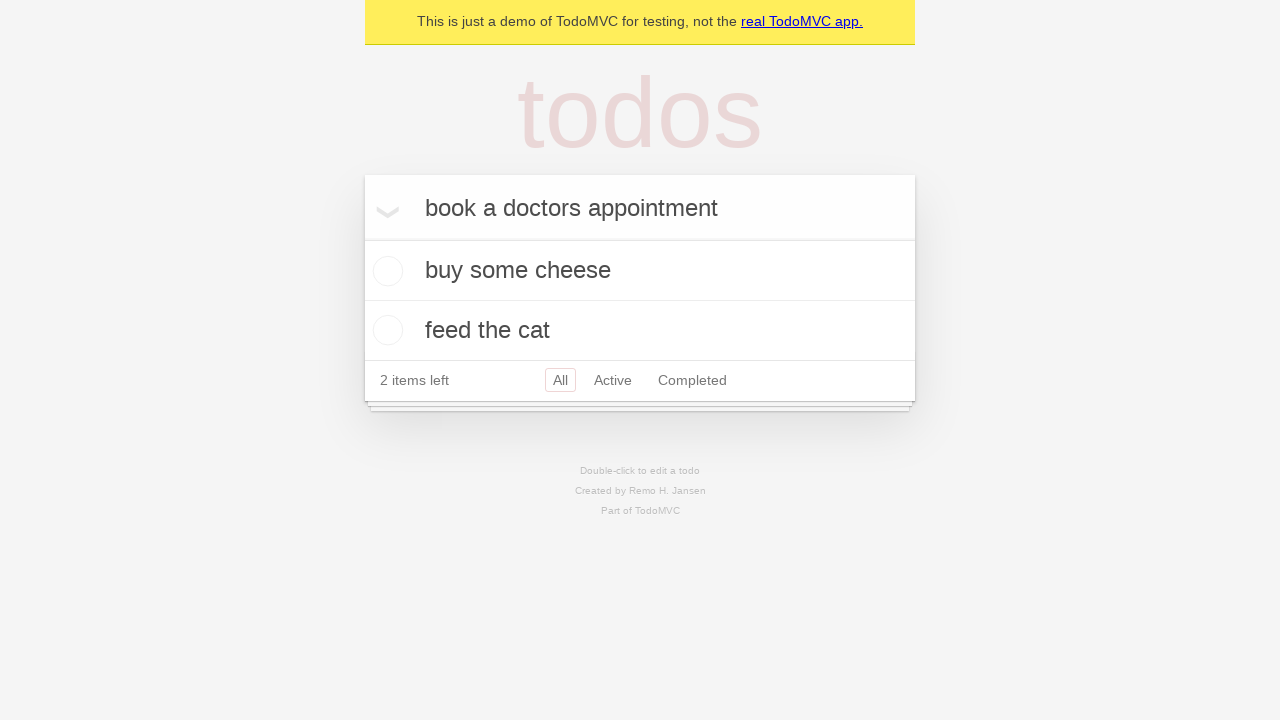

Pressed Enter to create todo 'book a doctors appointment' on internal:attr=[placeholder="What needs to be done?"i]
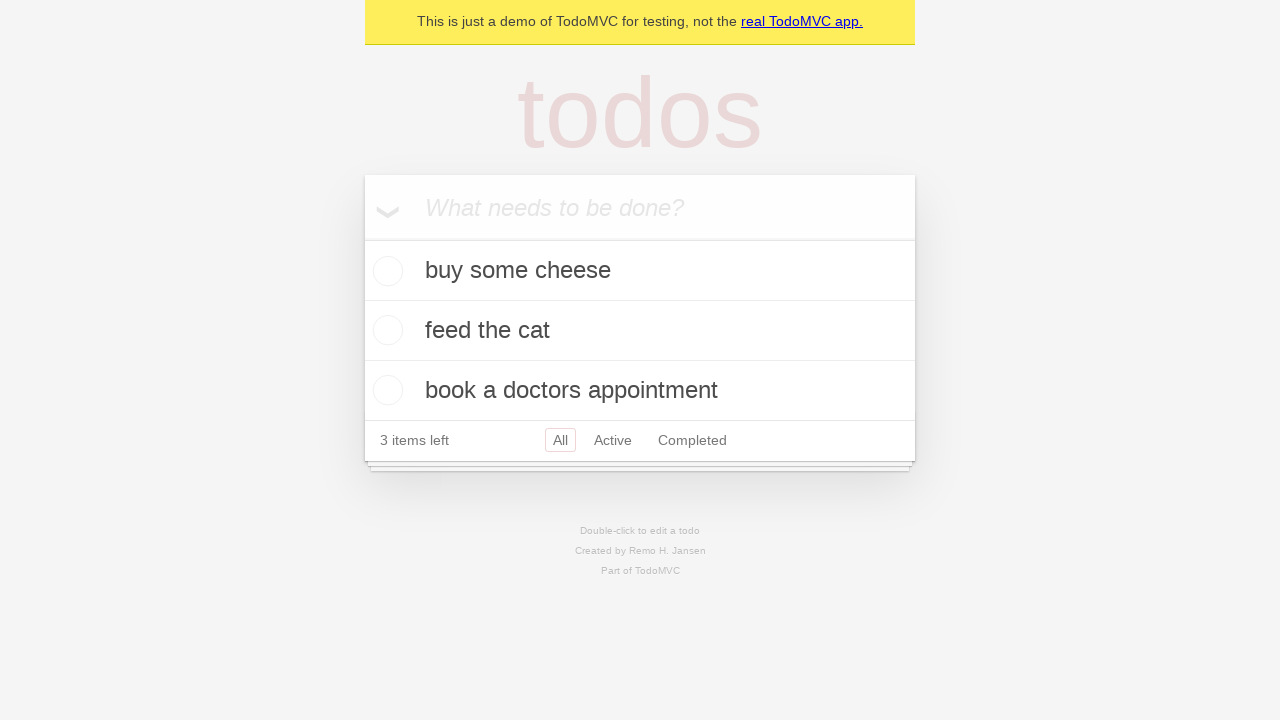

Todo items loaded and displayed
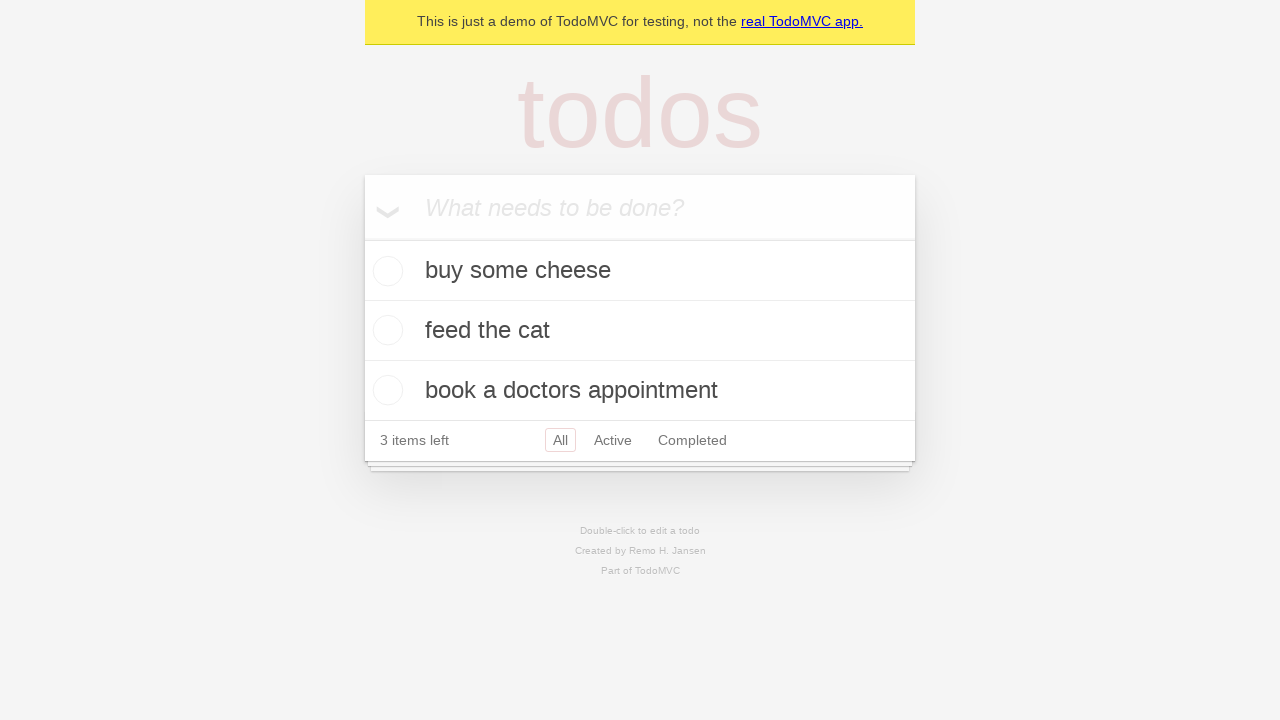

Clicked 'Mark all as complete' checkbox at (362, 238) on internal:label="Mark all as complete"i
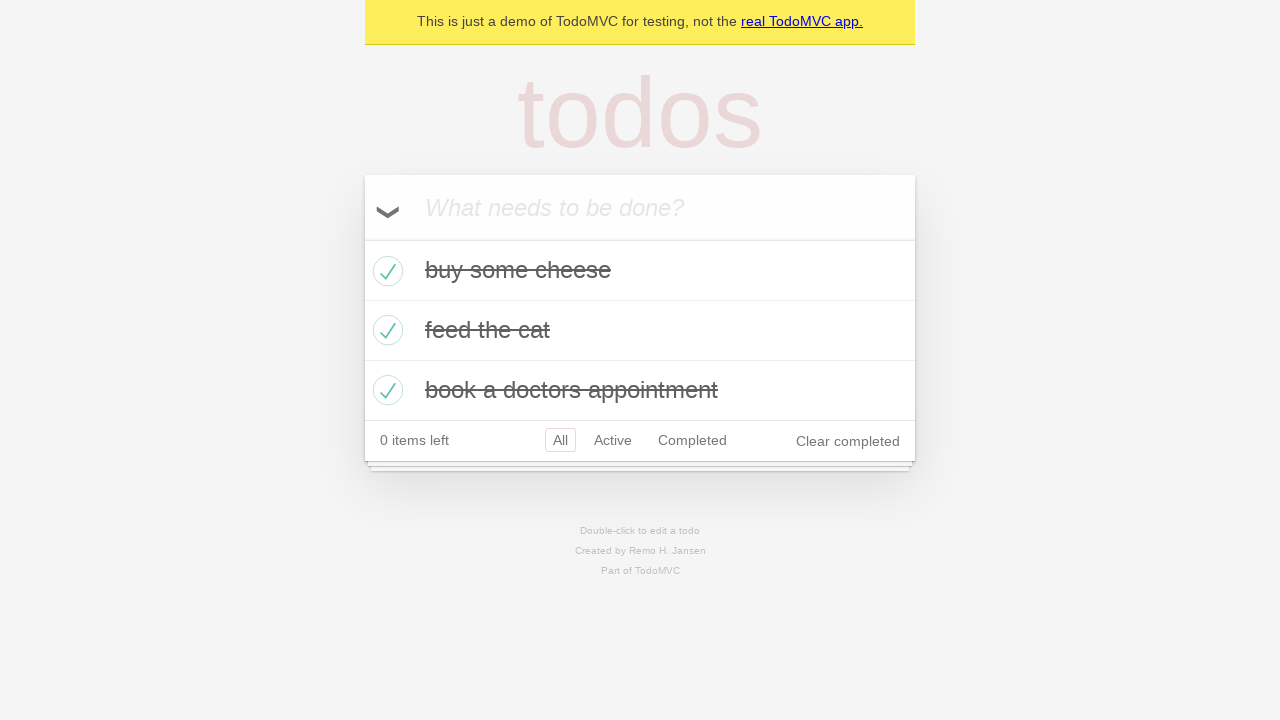

All todo items marked as completed
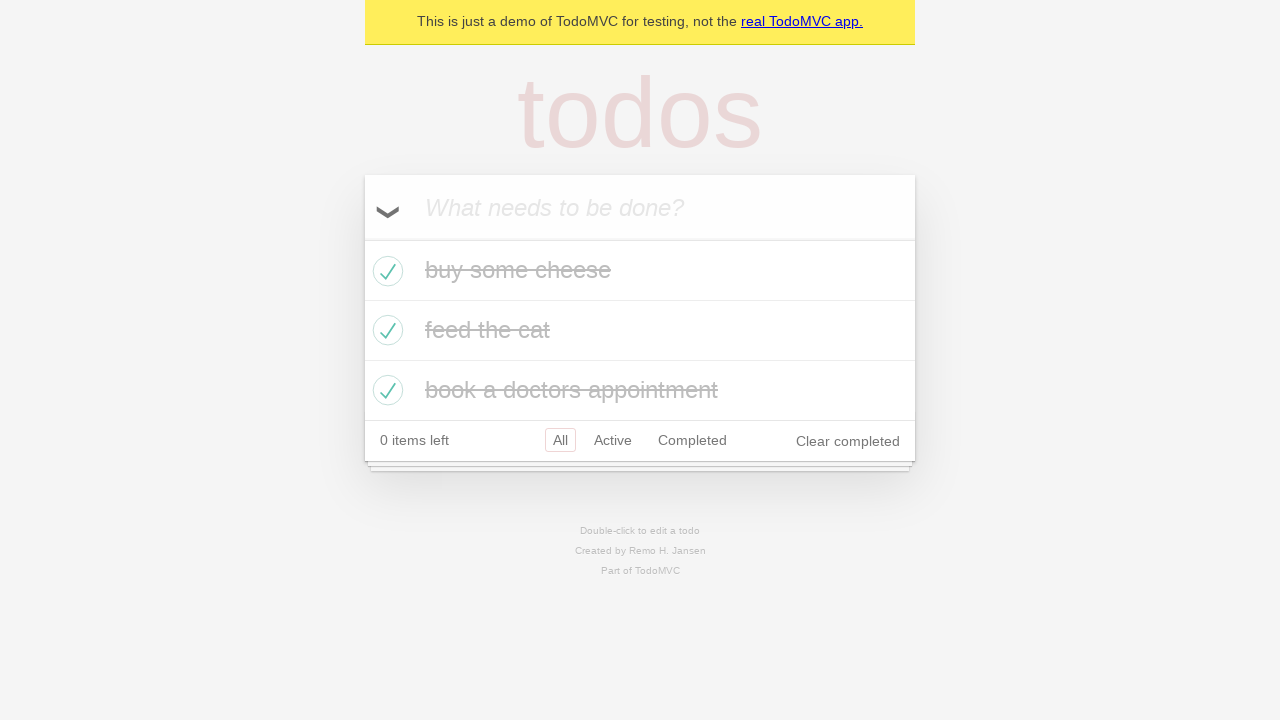

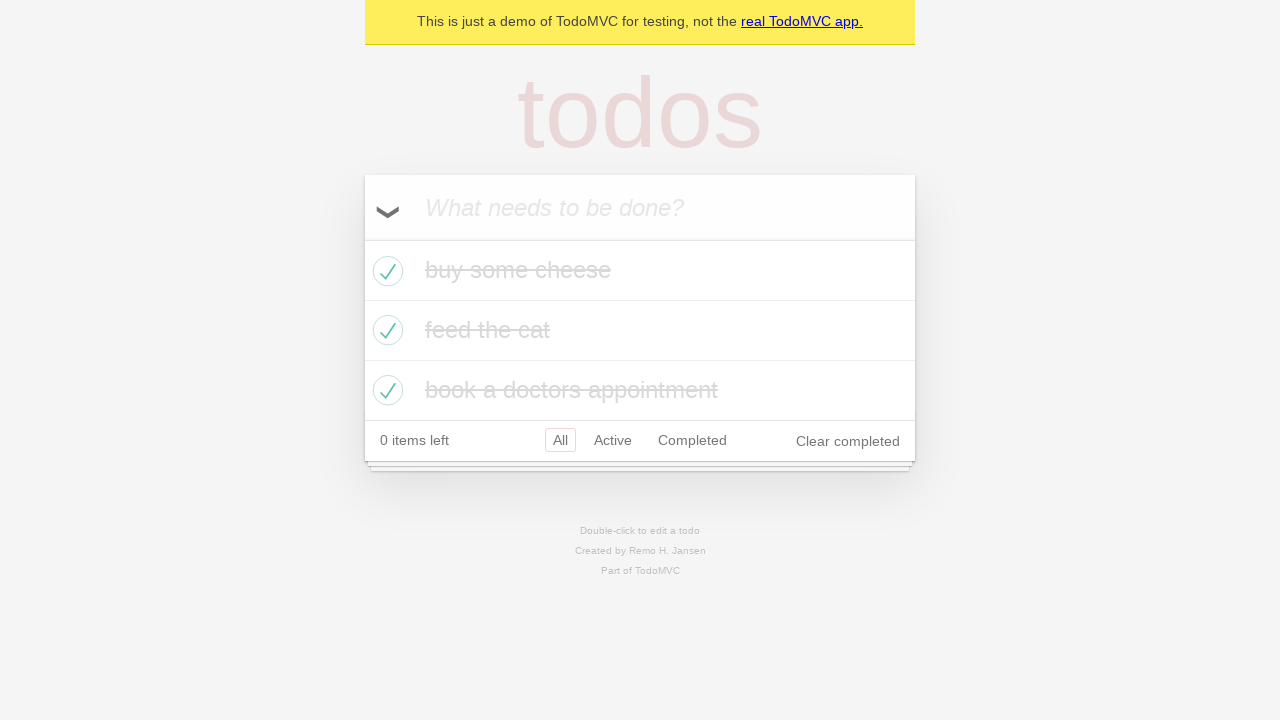